Tests the Welcome to the Jungle job search functionality by navigating to a job search results page and verifying that job listings are displayed.

Starting URL: https://www.welcometothejungle.com/fr/jobs?query=data%20analyst&aroundQuery=Lyon

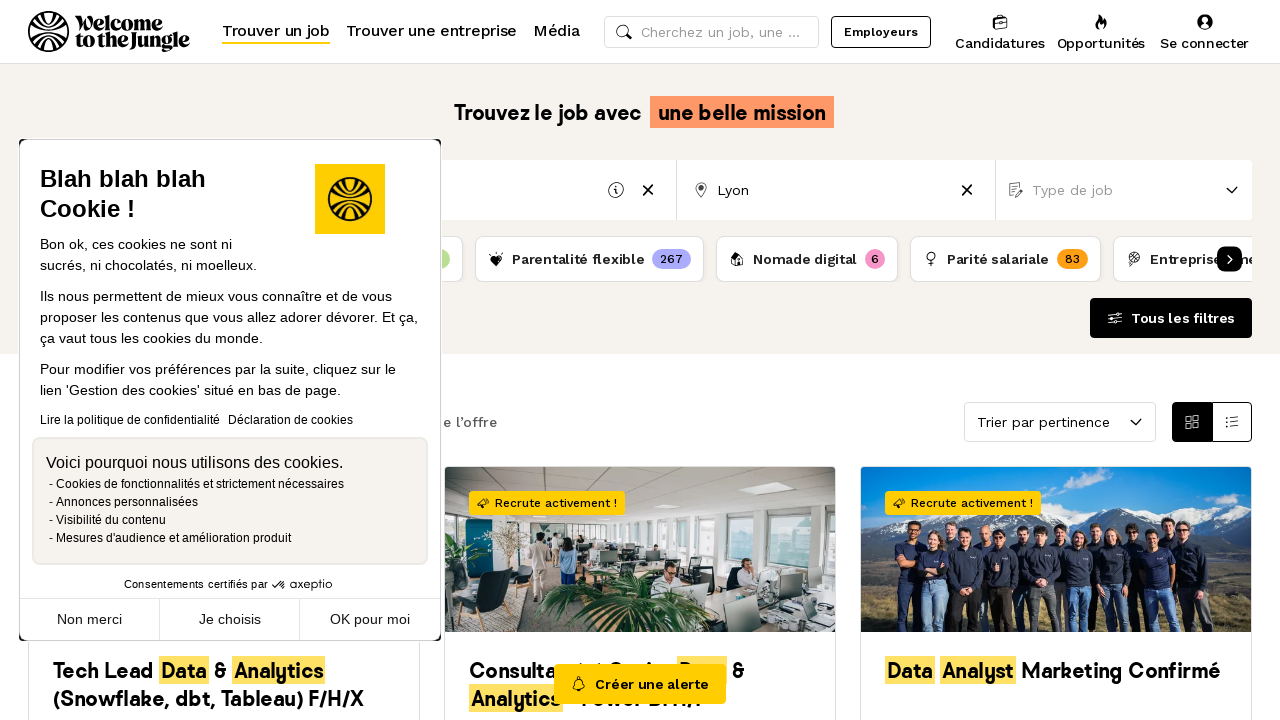

Job listings container loaded on Welcome to the Jungle search results page
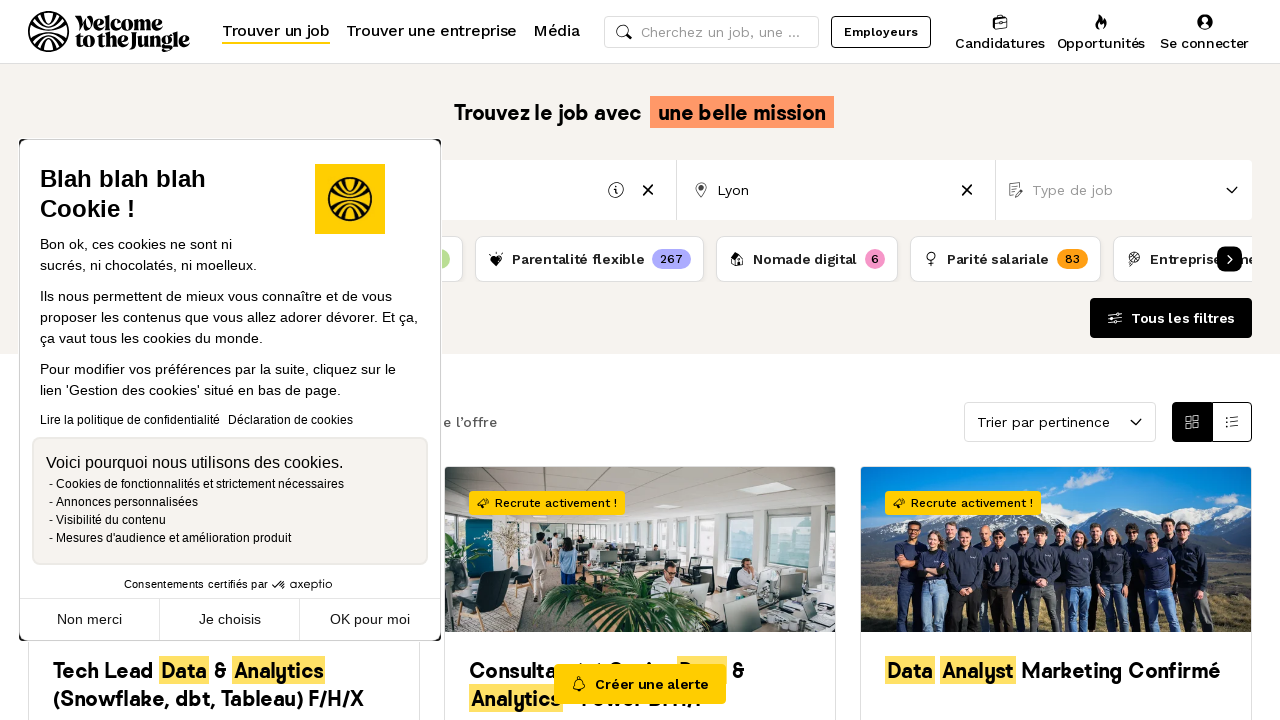

Job listing items are visible in the search results
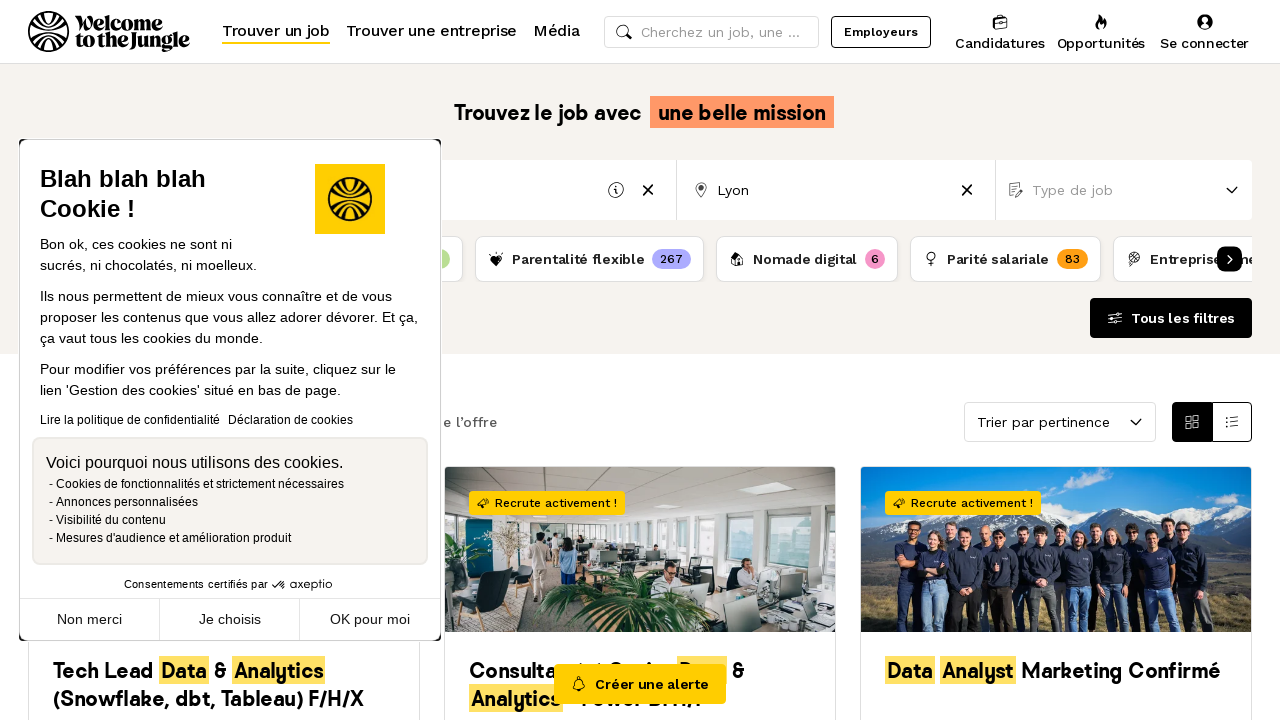

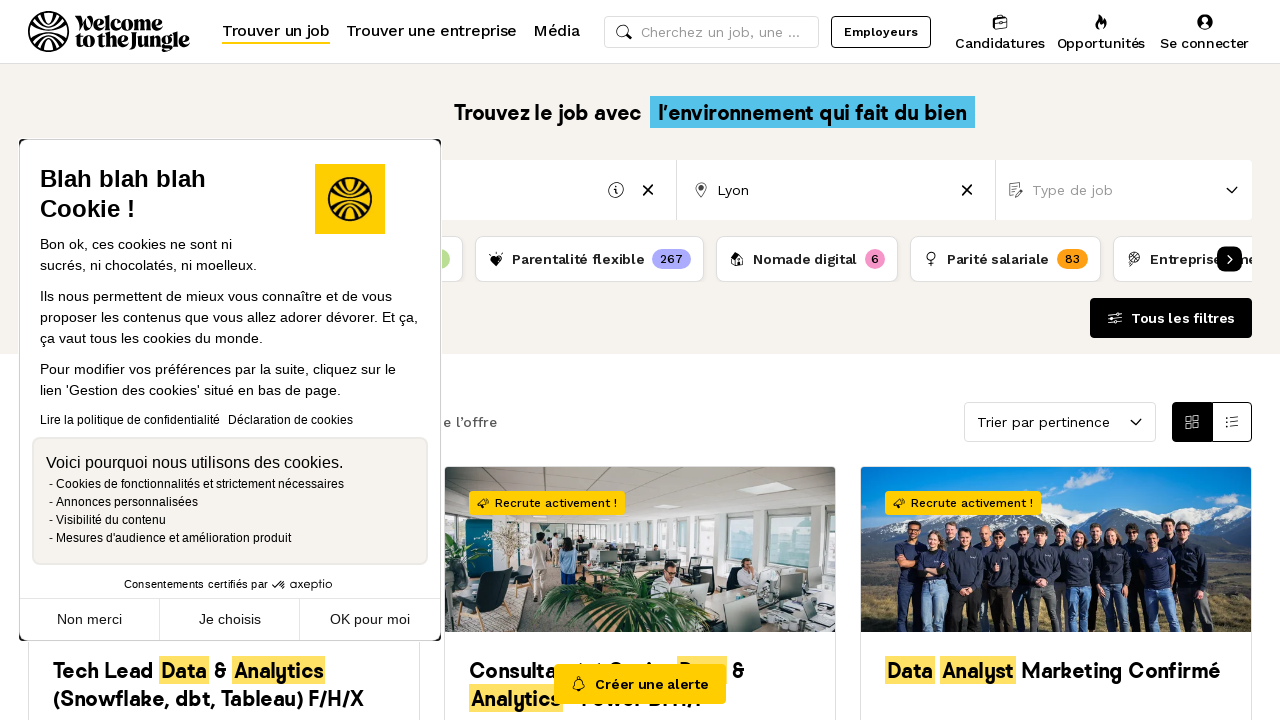